Tests click and hold functionality on a horizontal slider by clicking and dragging to a position

Starting URL: https://the-internet.herokuapp.com/horizontal_slider

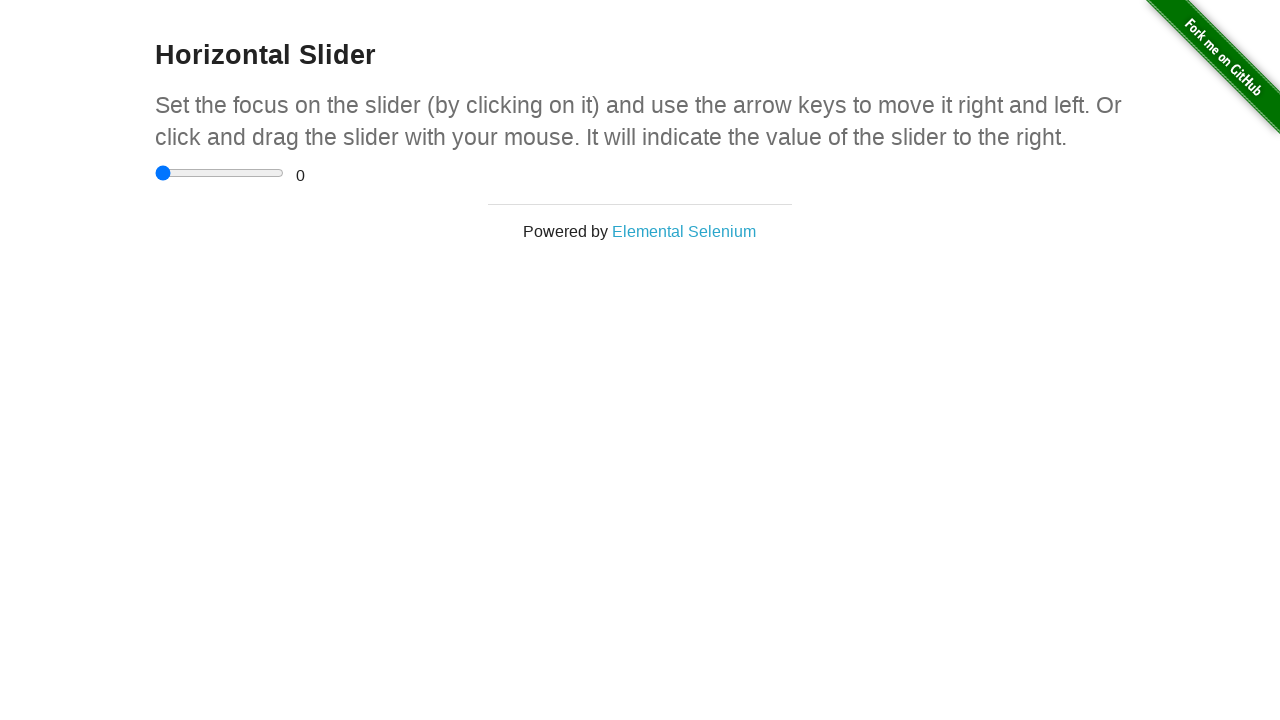

Located the horizontal slider element
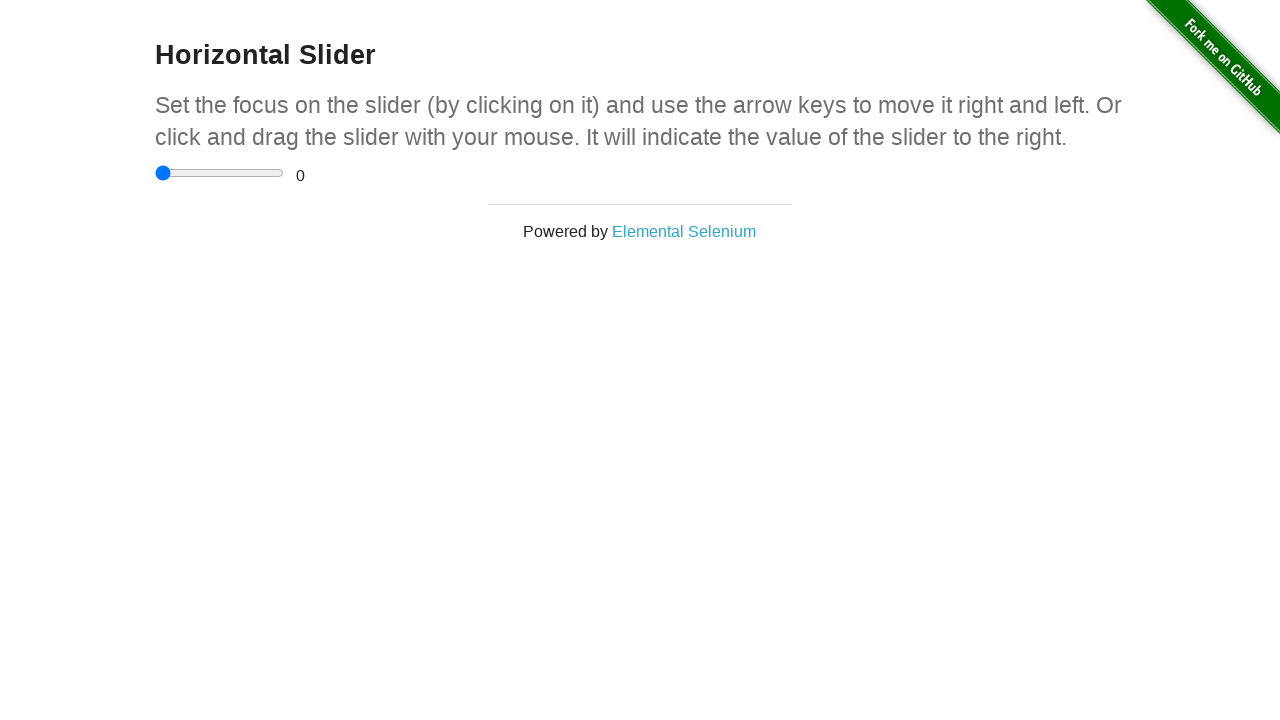

Retrieved bounding box coordinates of the slider
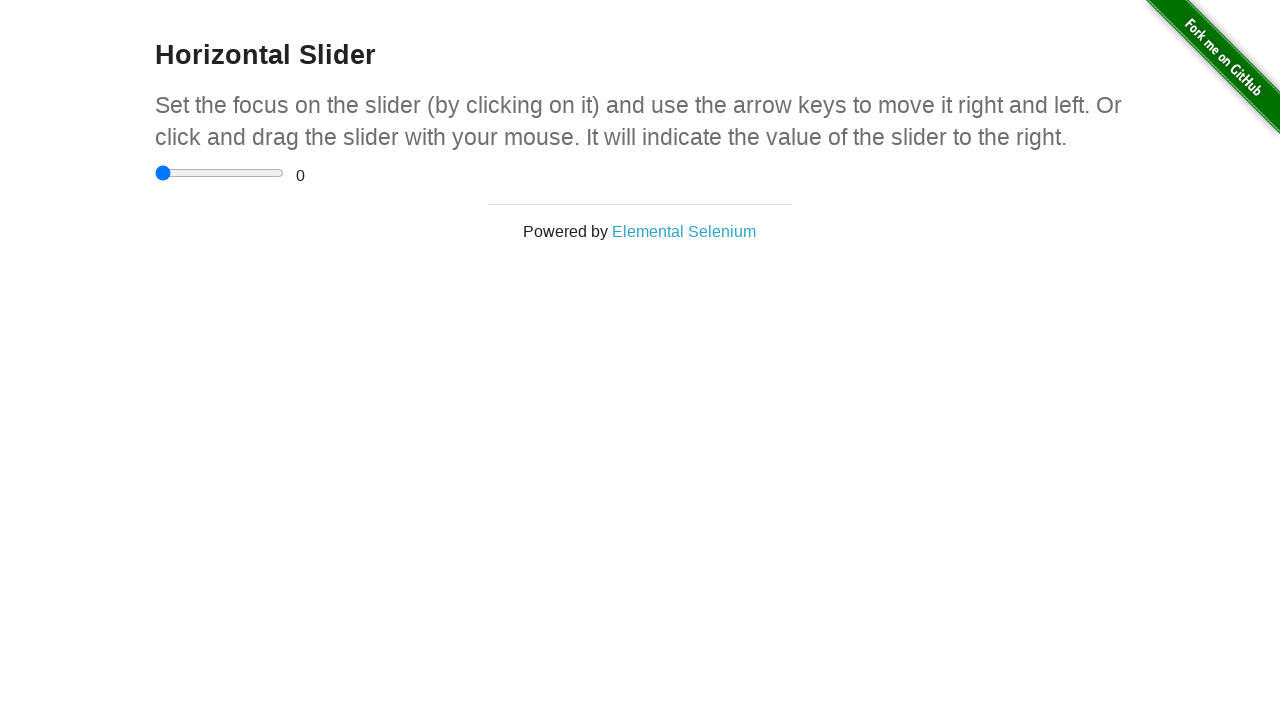

Moved mouse to center of slider element at (220, 173)
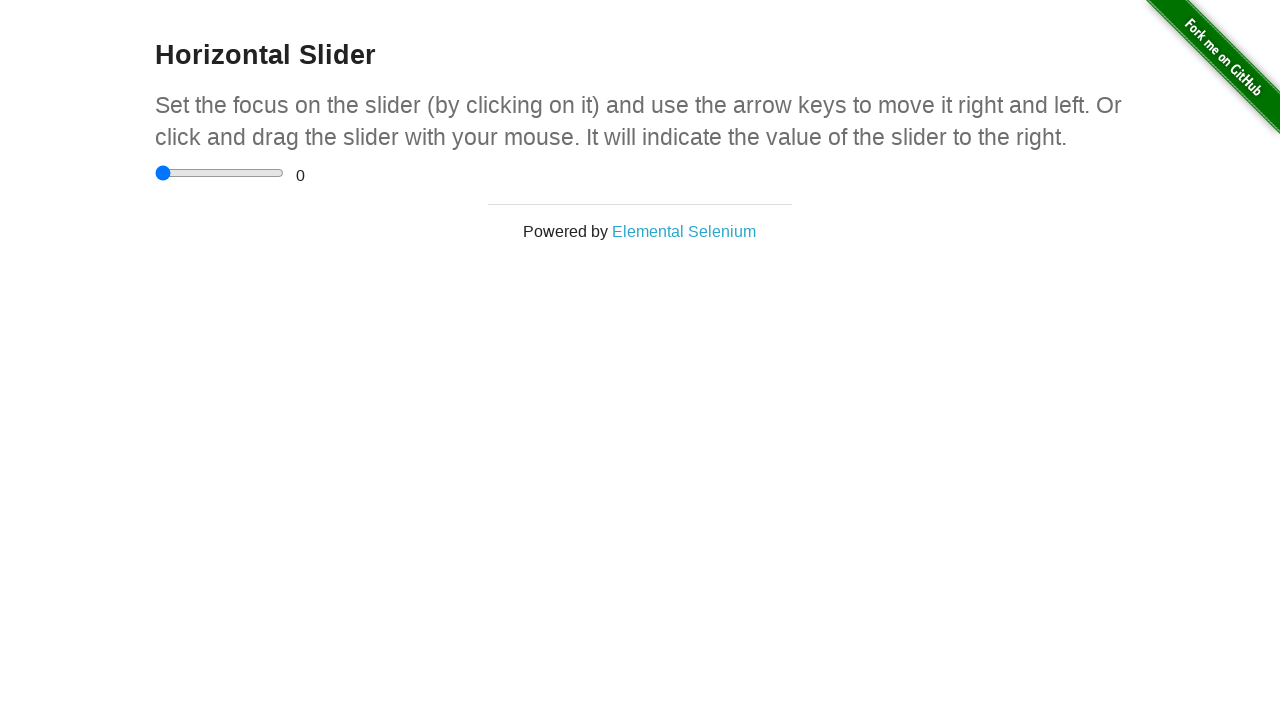

Pressed and held mouse button down on slider at (220, 173)
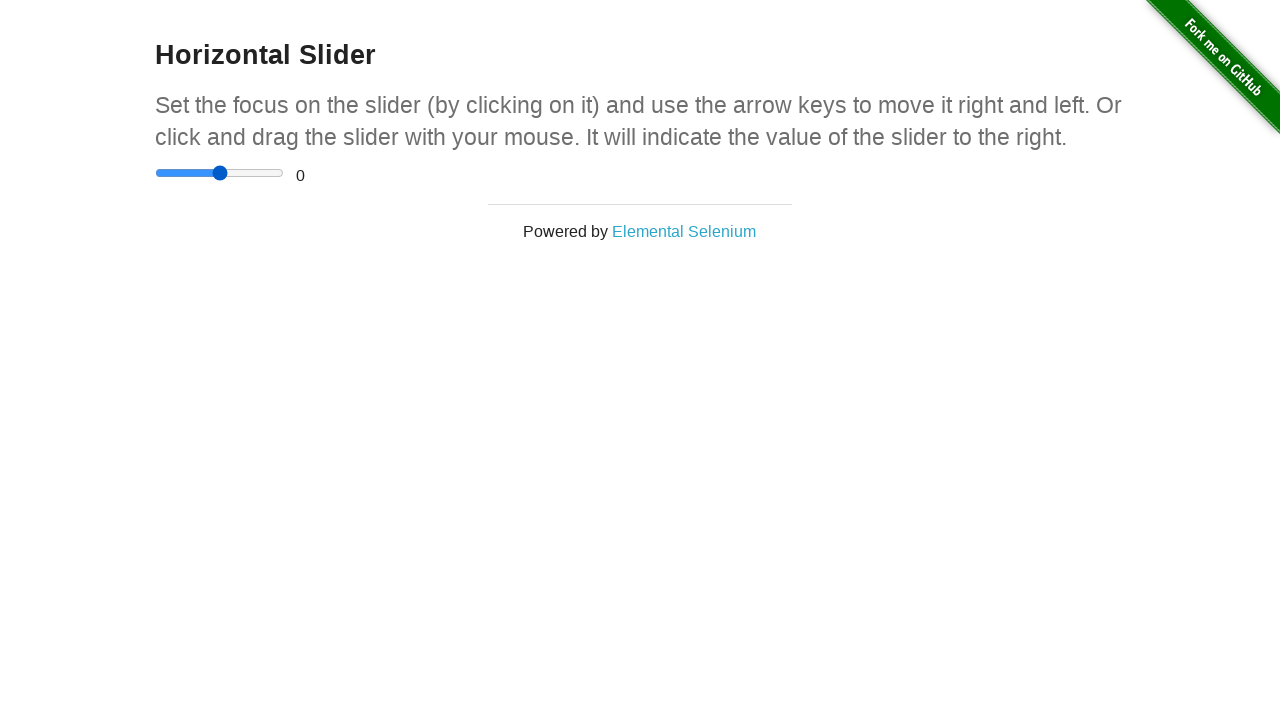

Dragged slider 10 pixels to the right while holding mouse button at (230, 173)
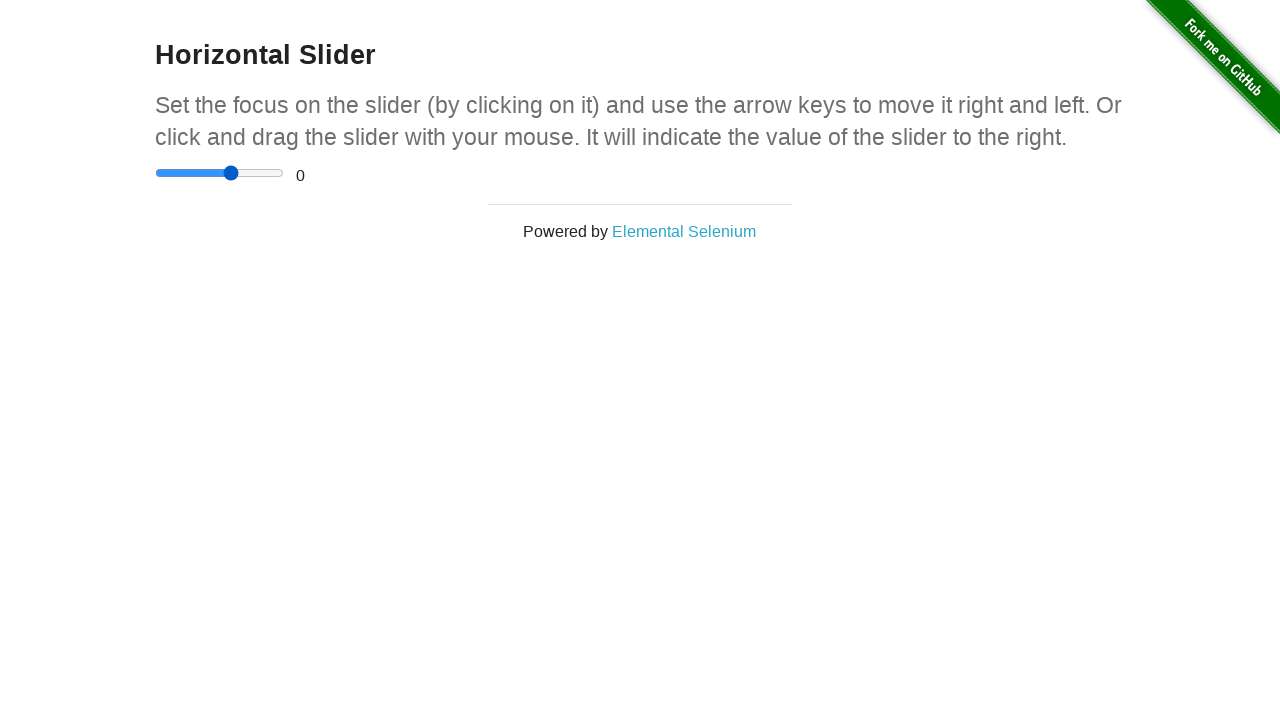

Released mouse button to complete slider drag action at (230, 173)
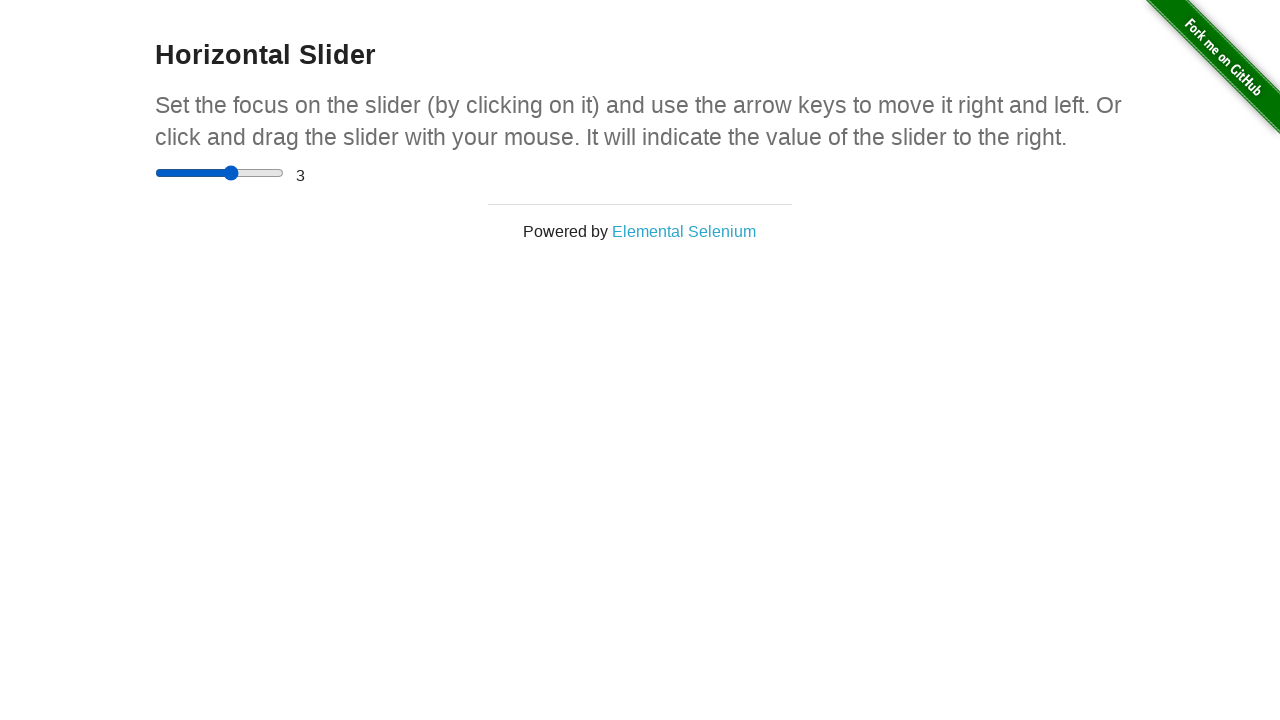

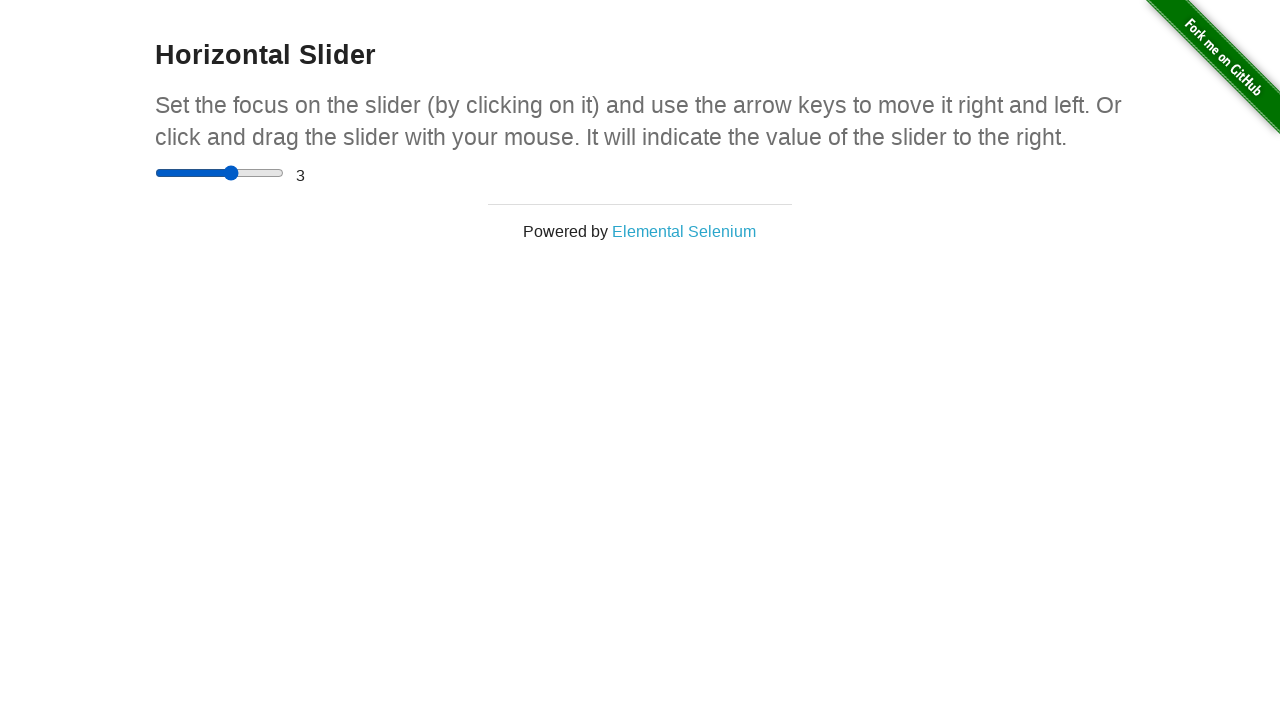